Navigates to the WebdriverIO homepage and verifies the page has the correct title

Starting URL: https://webdriver.io/

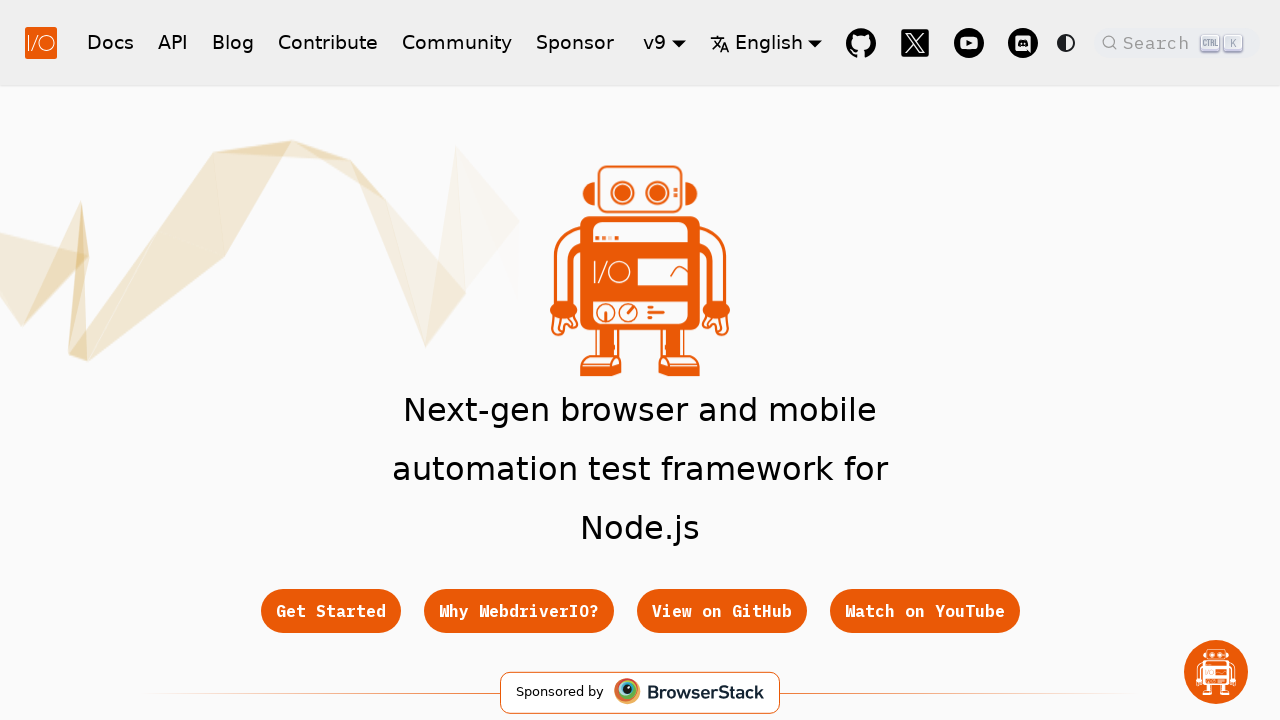

Verified page title matches expected WebdriverIO homepage title
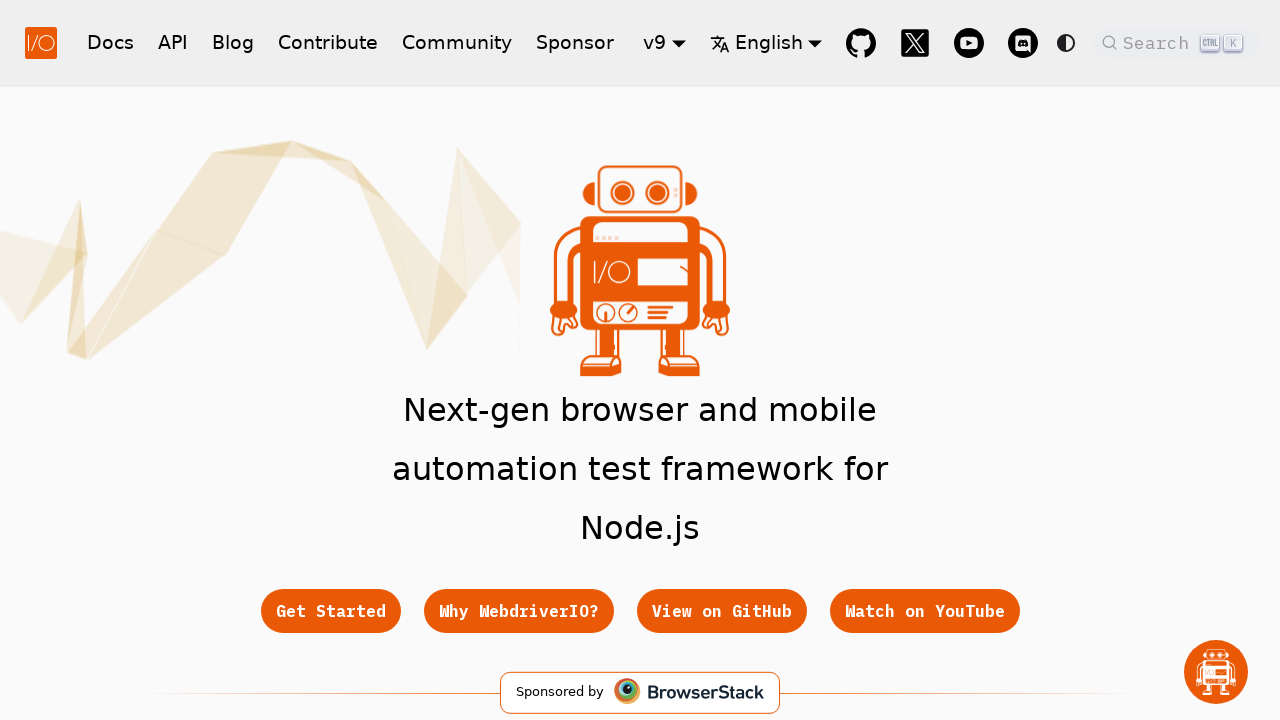

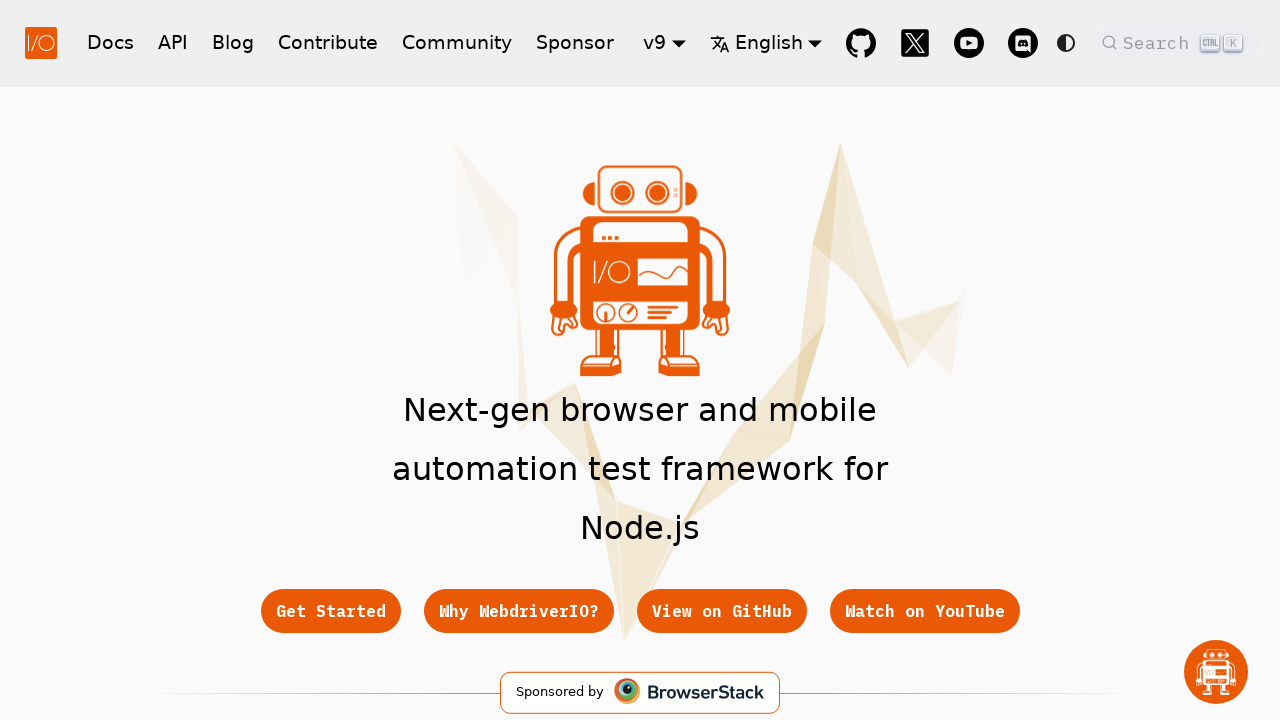